Tests radio button functionality by clicking through all radio buttons on the page

Starting URL: https://codenboxautomationlab.com/practice/

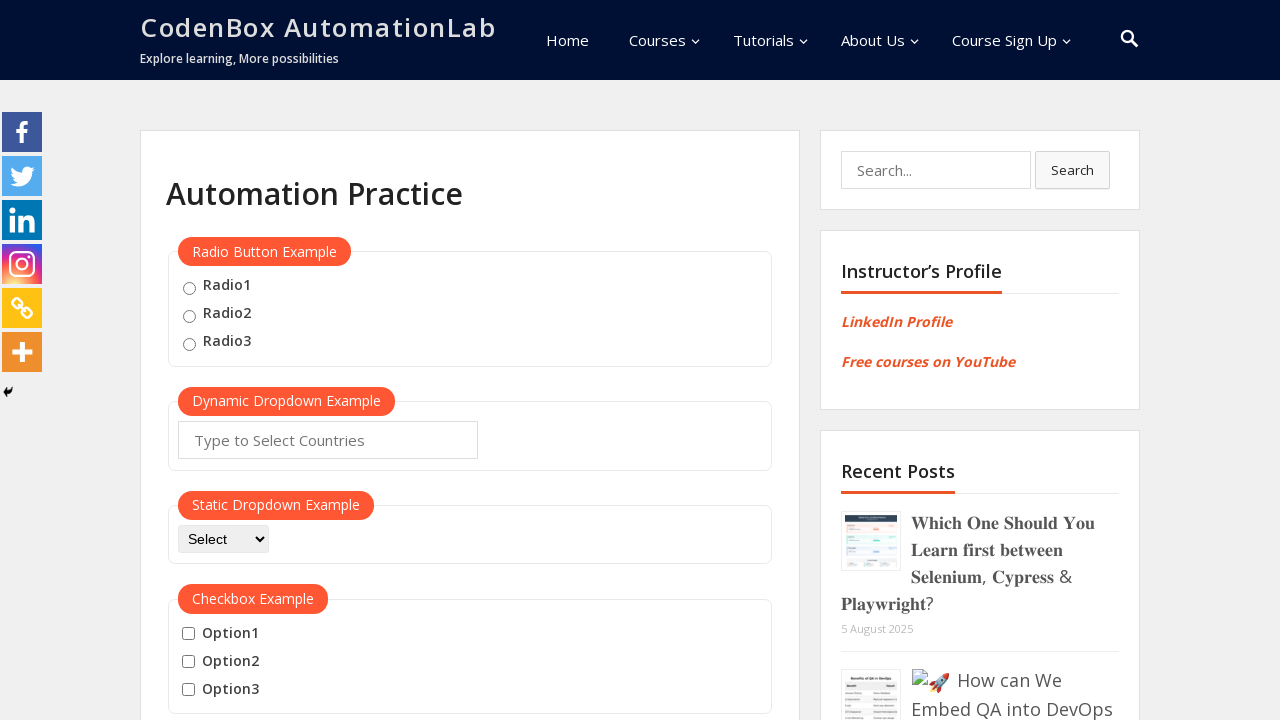

Located all radio buttons on the page
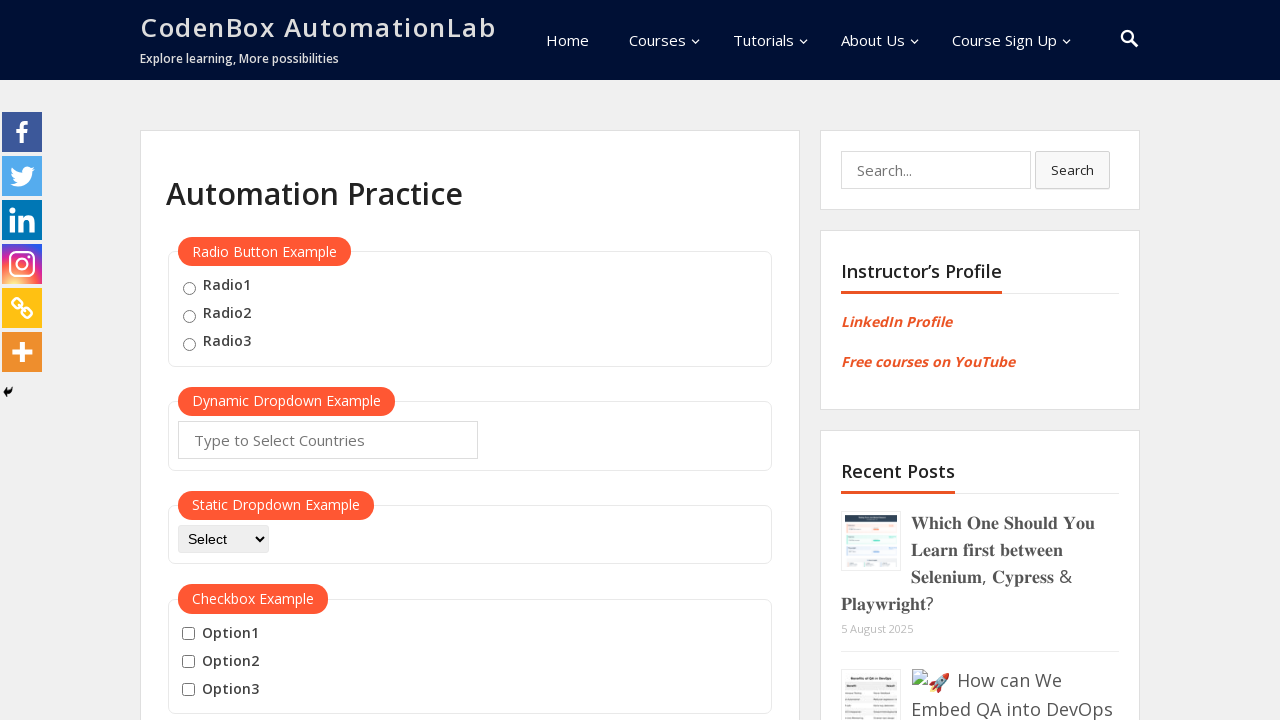

Clicked a radio button at (189, 288) on .radioButton >> nth=0
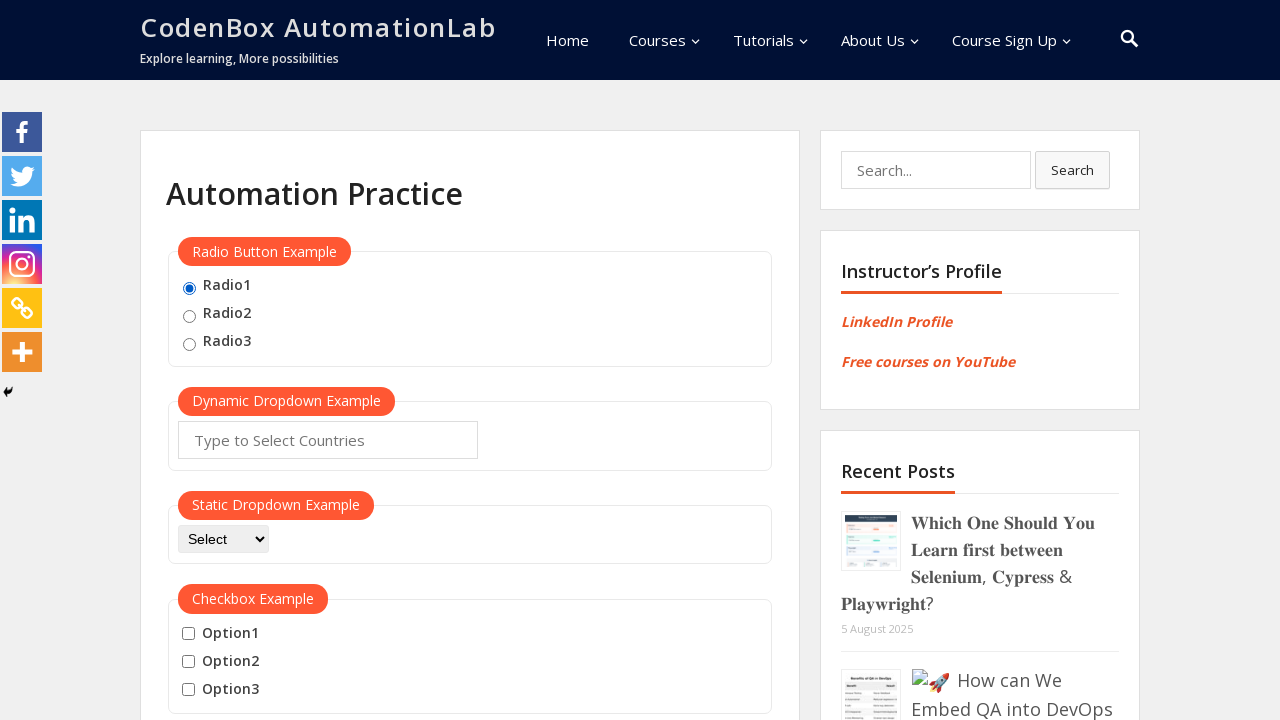

Waited 1000ms for page to process radio button click
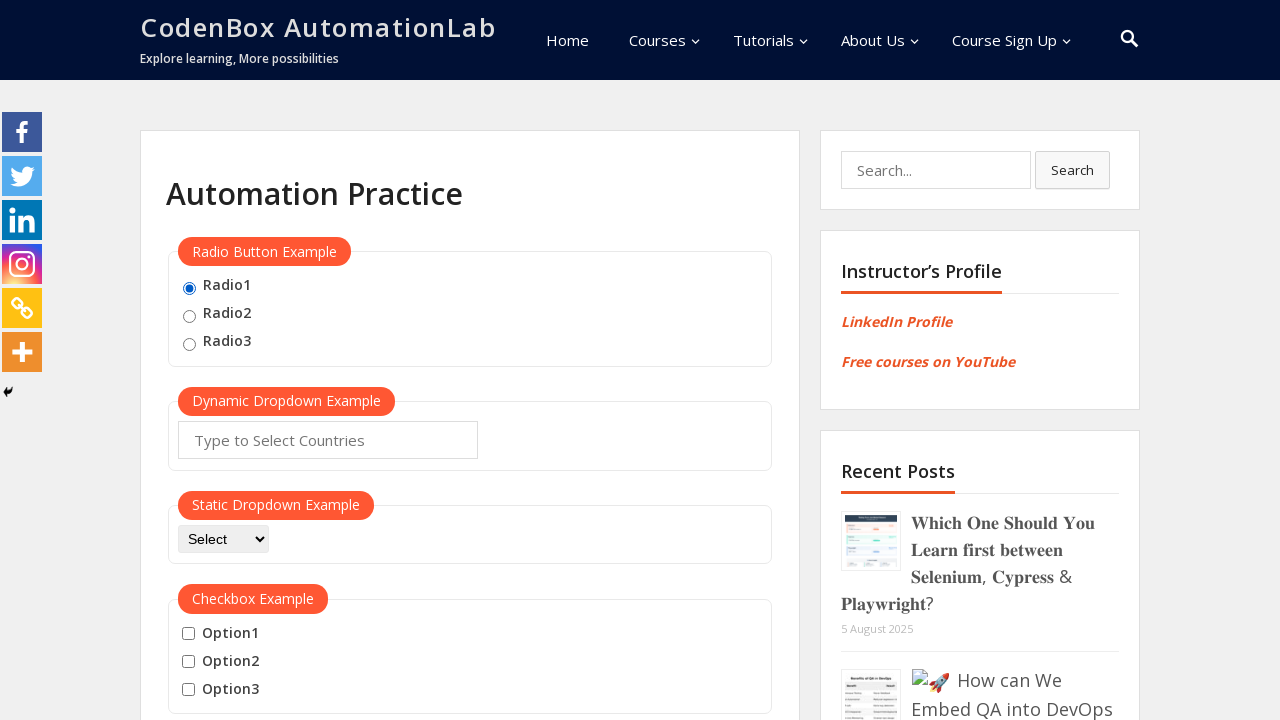

Clicked a radio button at (189, 316) on .radioButton >> nth=1
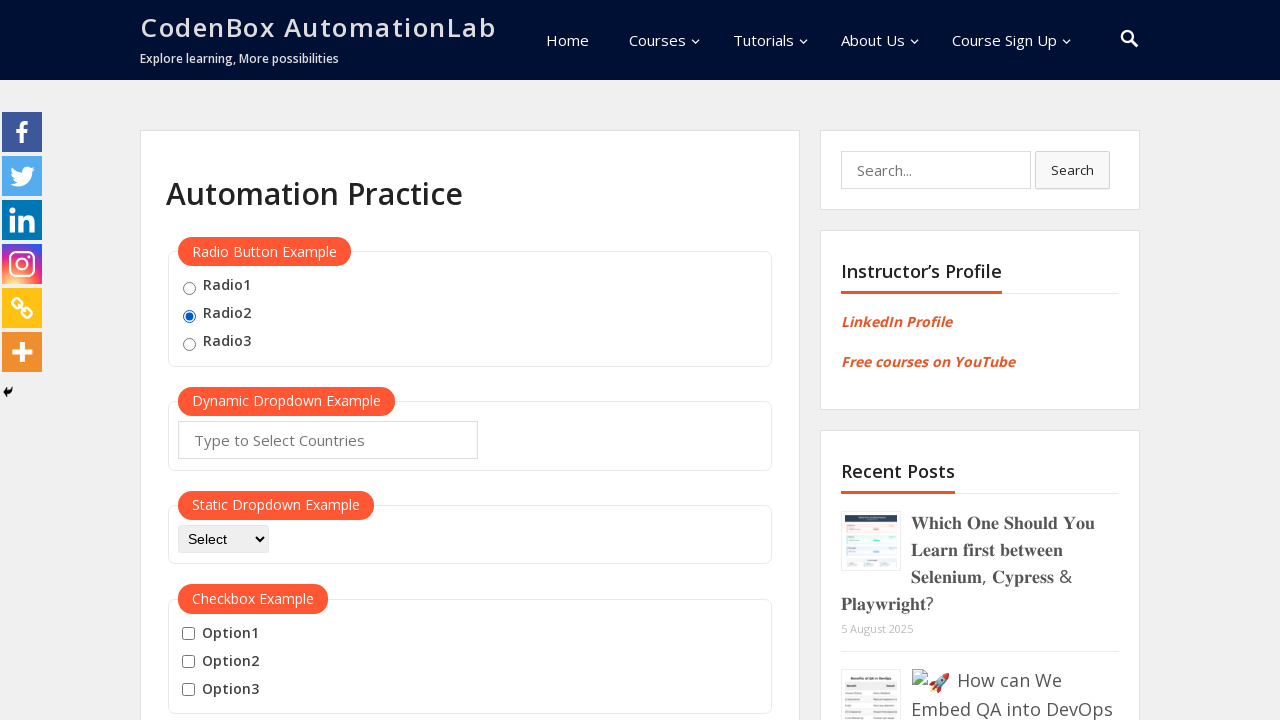

Waited 1000ms for page to process radio button click
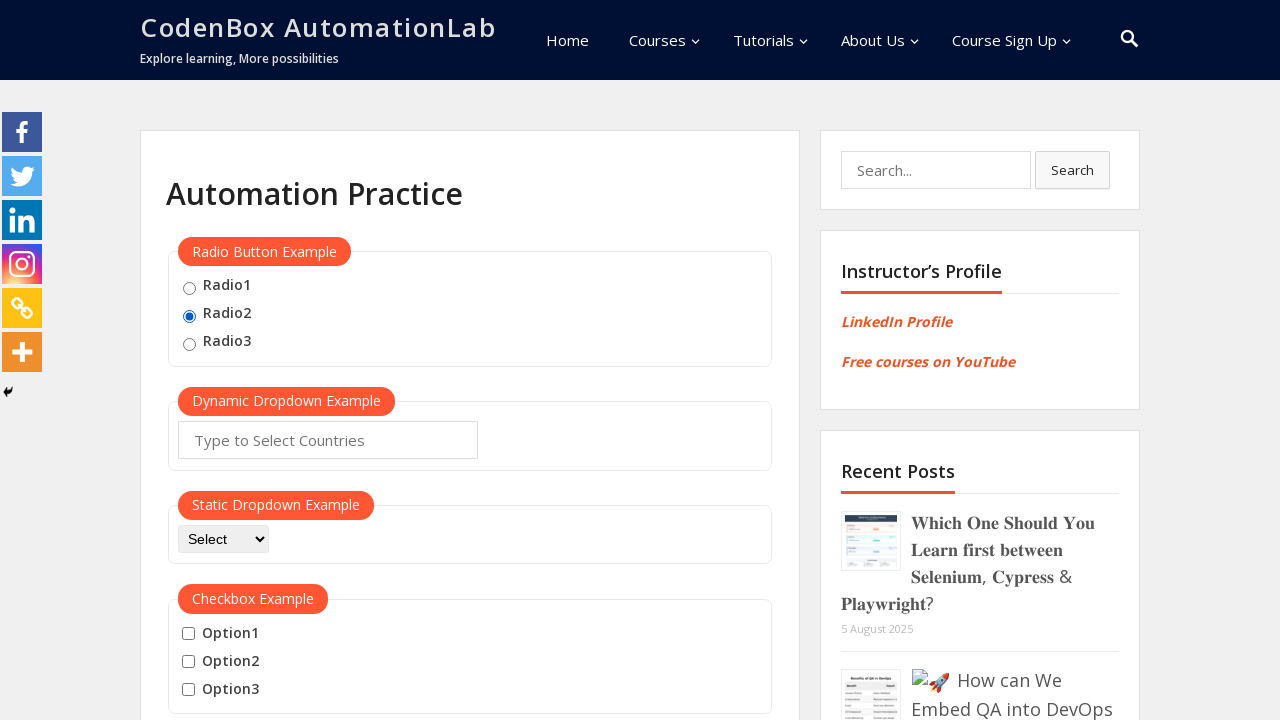

Clicked a radio button at (189, 344) on .radioButton >> nth=2
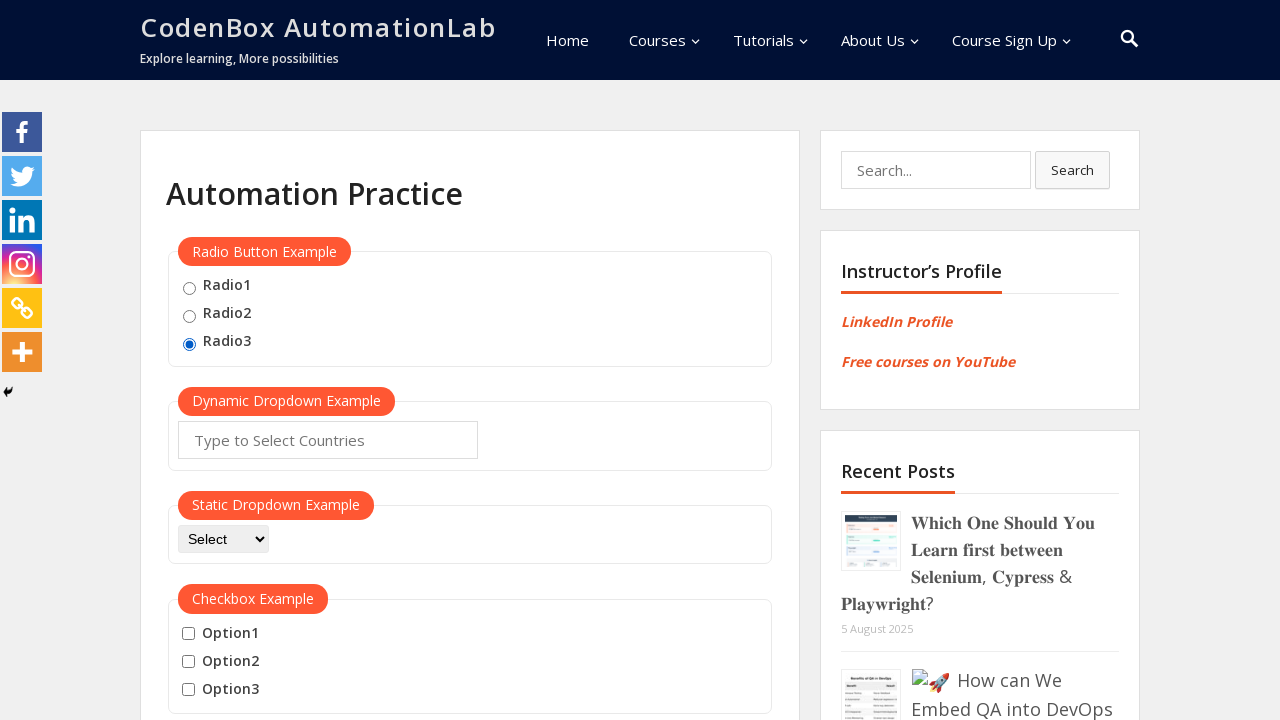

Waited 1000ms for page to process radio button click
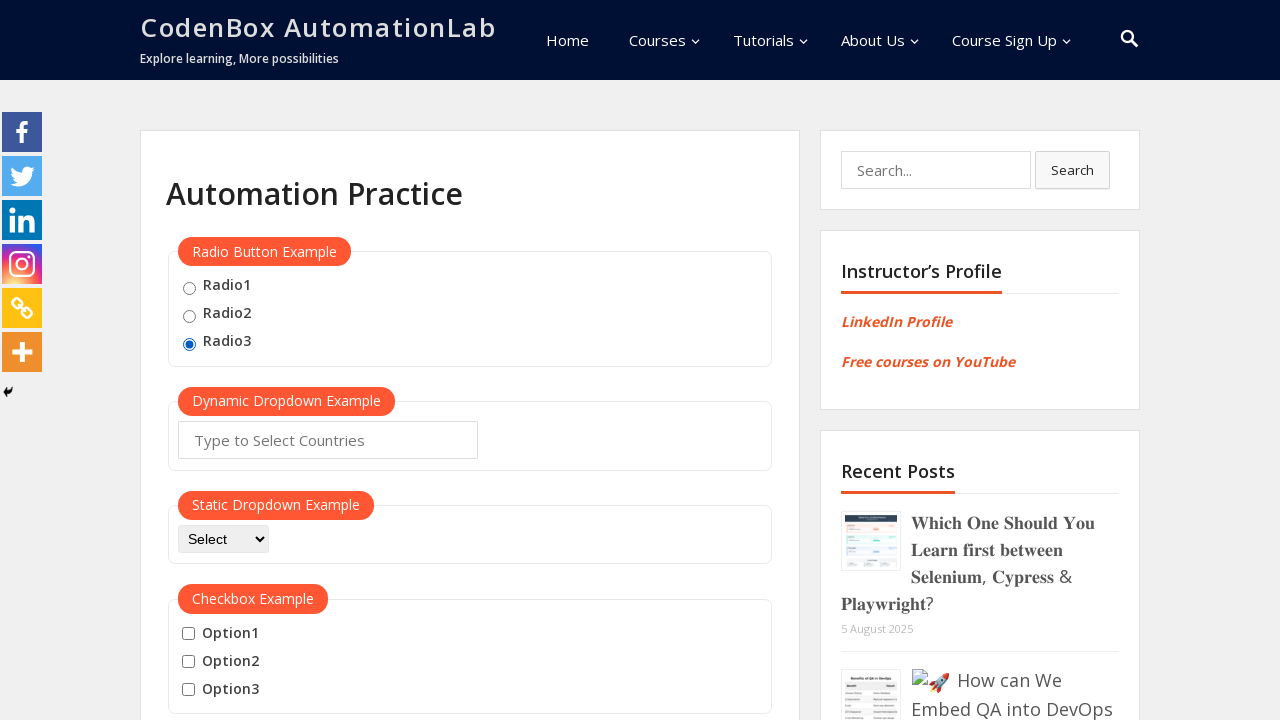

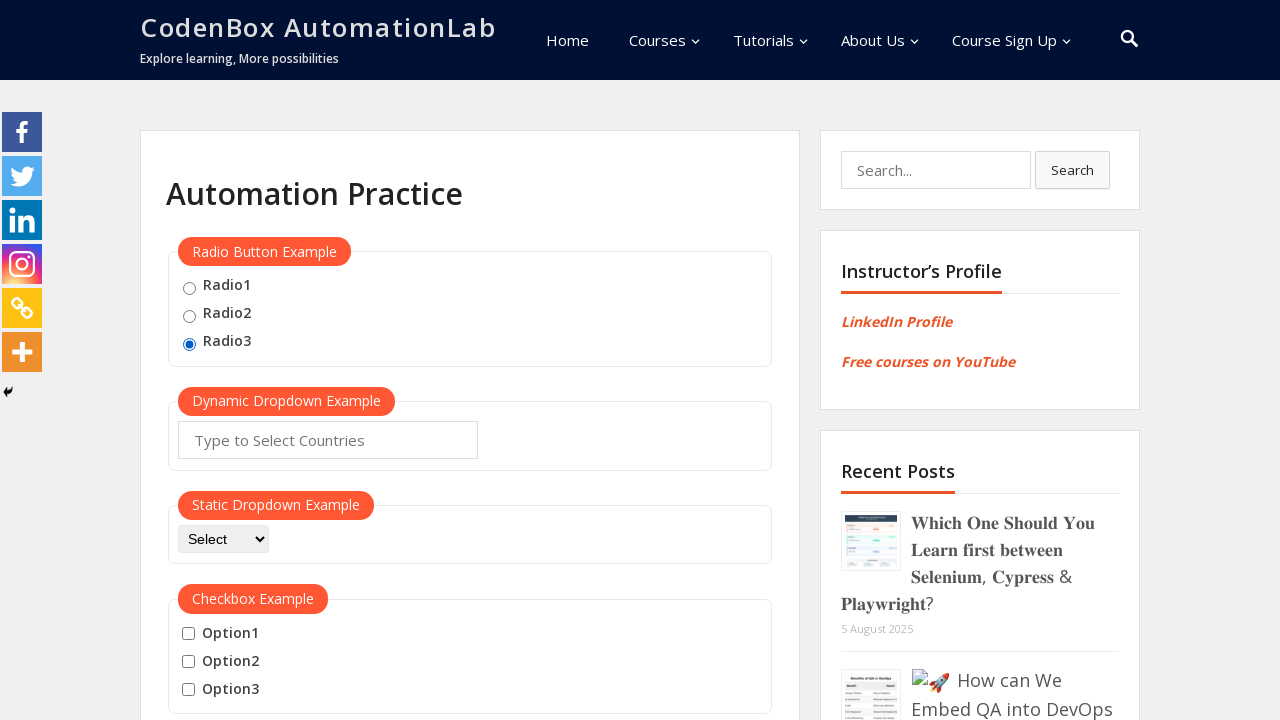